Tests basic form interactions on a Selenium practice page including clicking links, filling text fields, clearing inputs, checking checkboxes, selecting radio buttons, and choosing dropdown options.

Starting URL: https://testeroprogramowania.github.io/selenium/

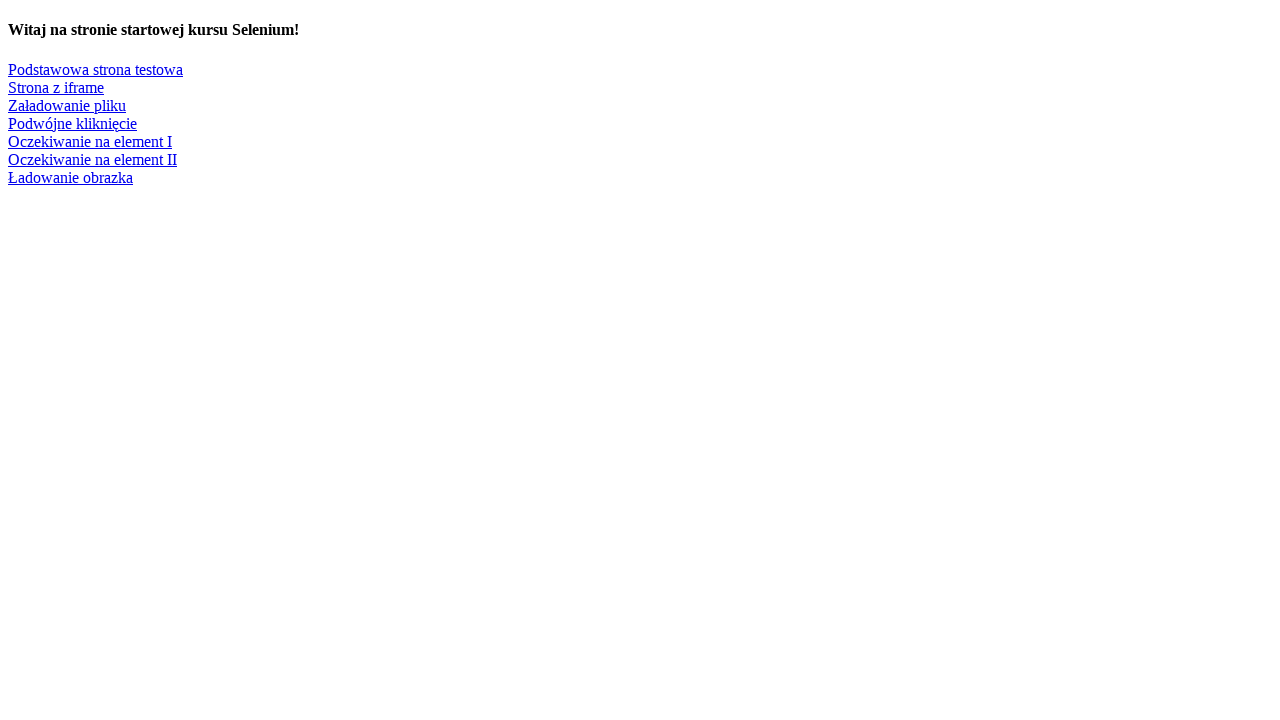

Clicked on the 'basics' page link at (96, 69) on a[href='basics.html']
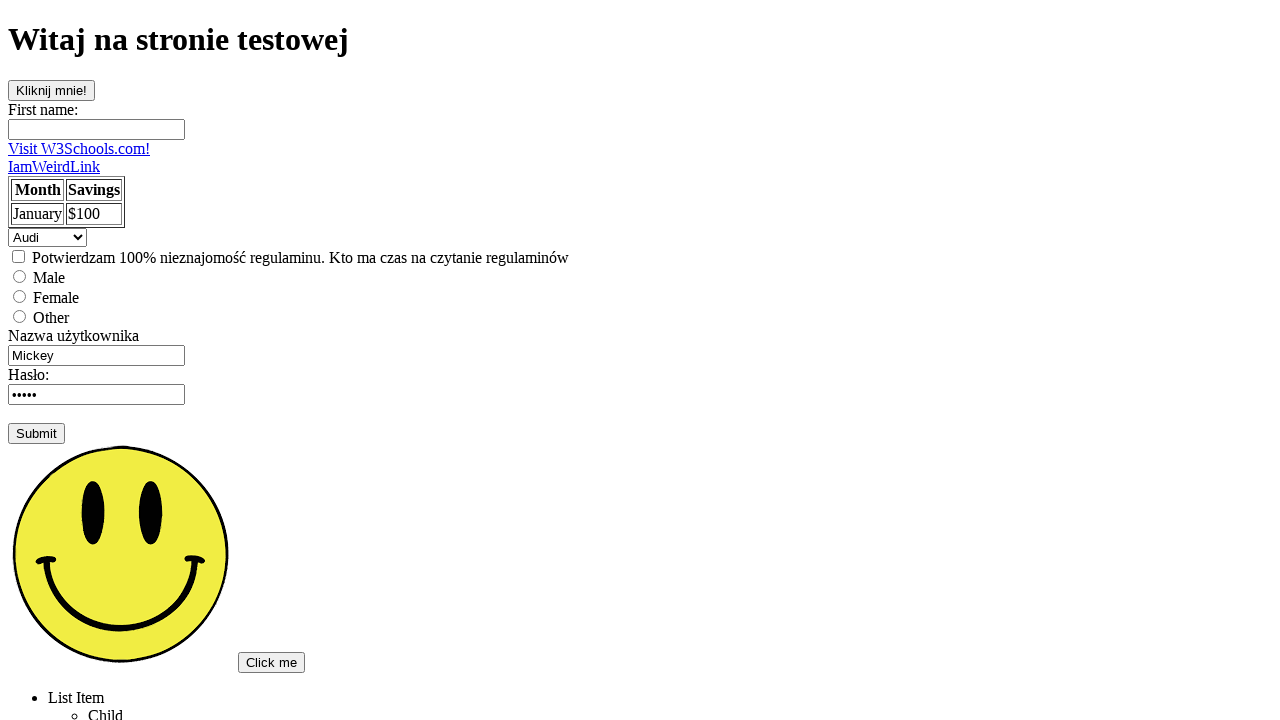

Basics page loaded and element #clickOnMe is visible
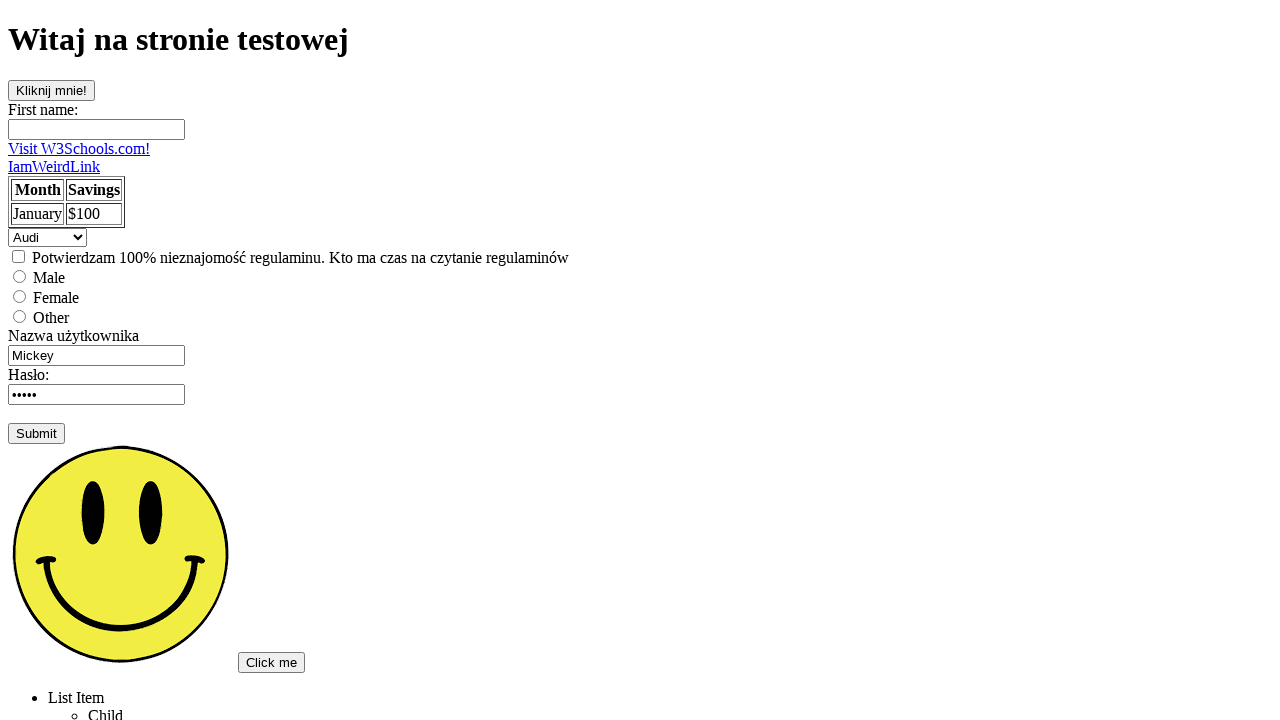

Filled first name field with 'ABC' on input#fname
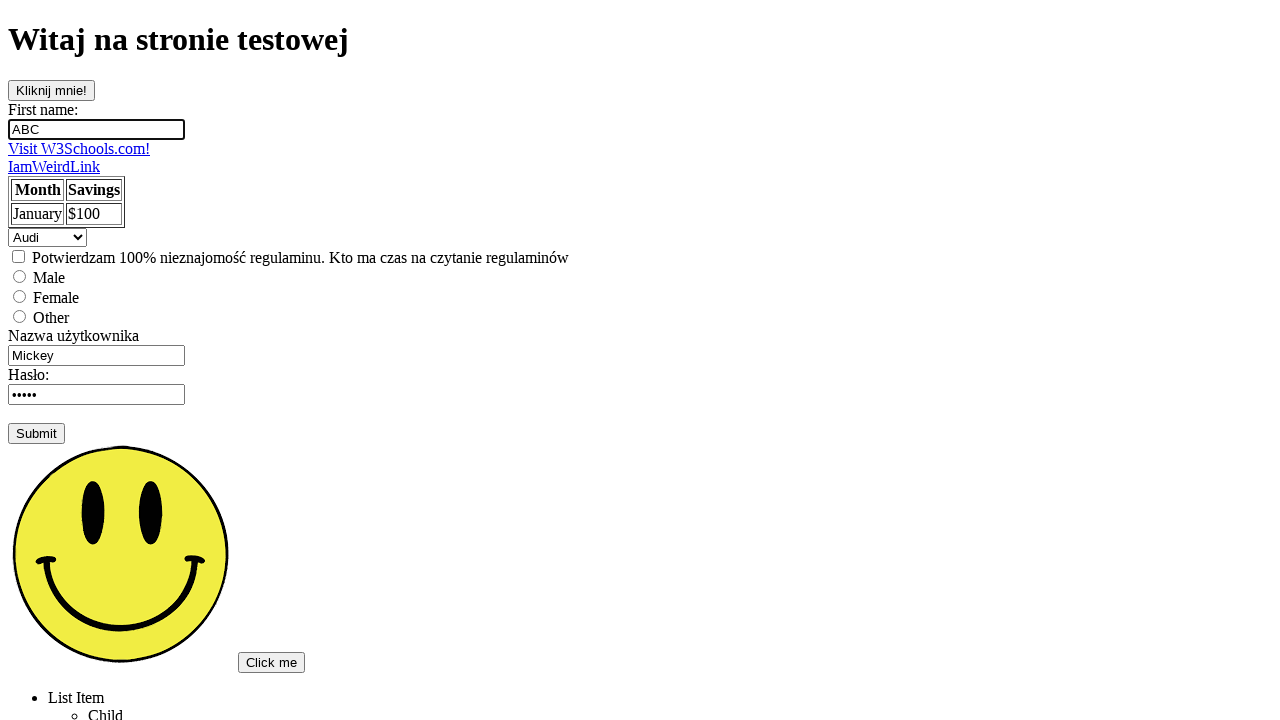

Cleared first name field on input#fname
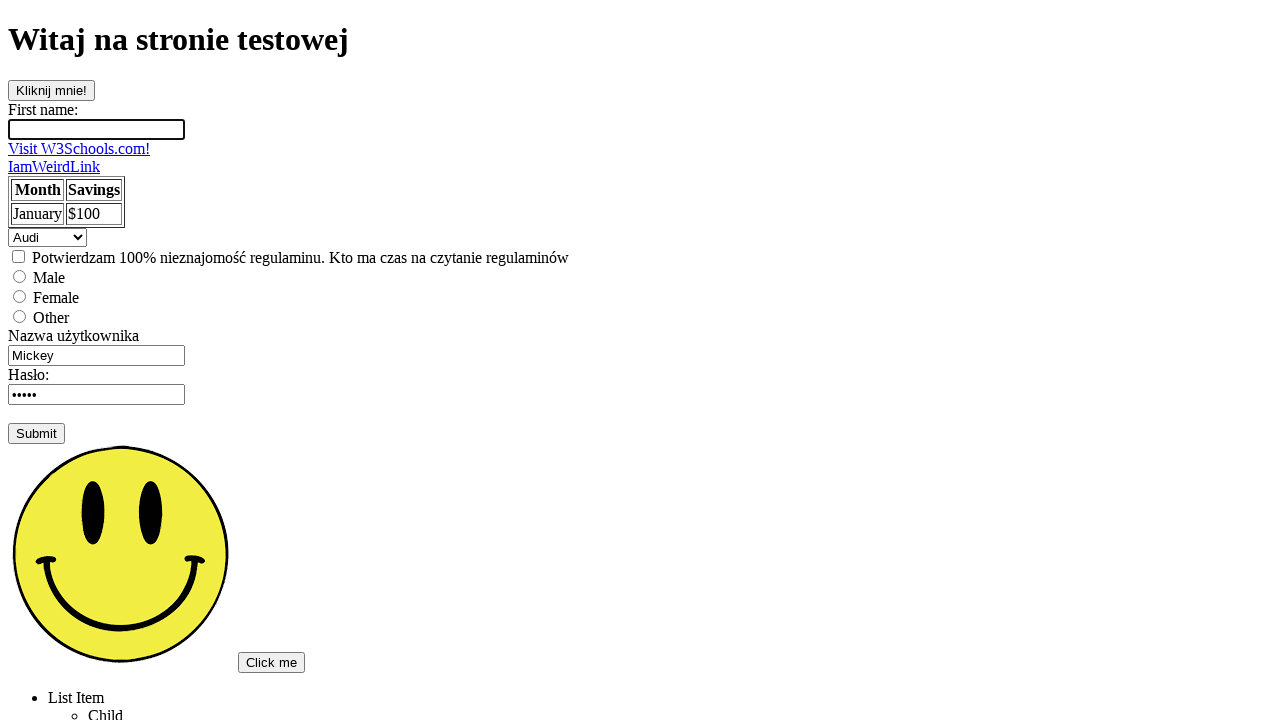

Cleared username field on input[name='username']
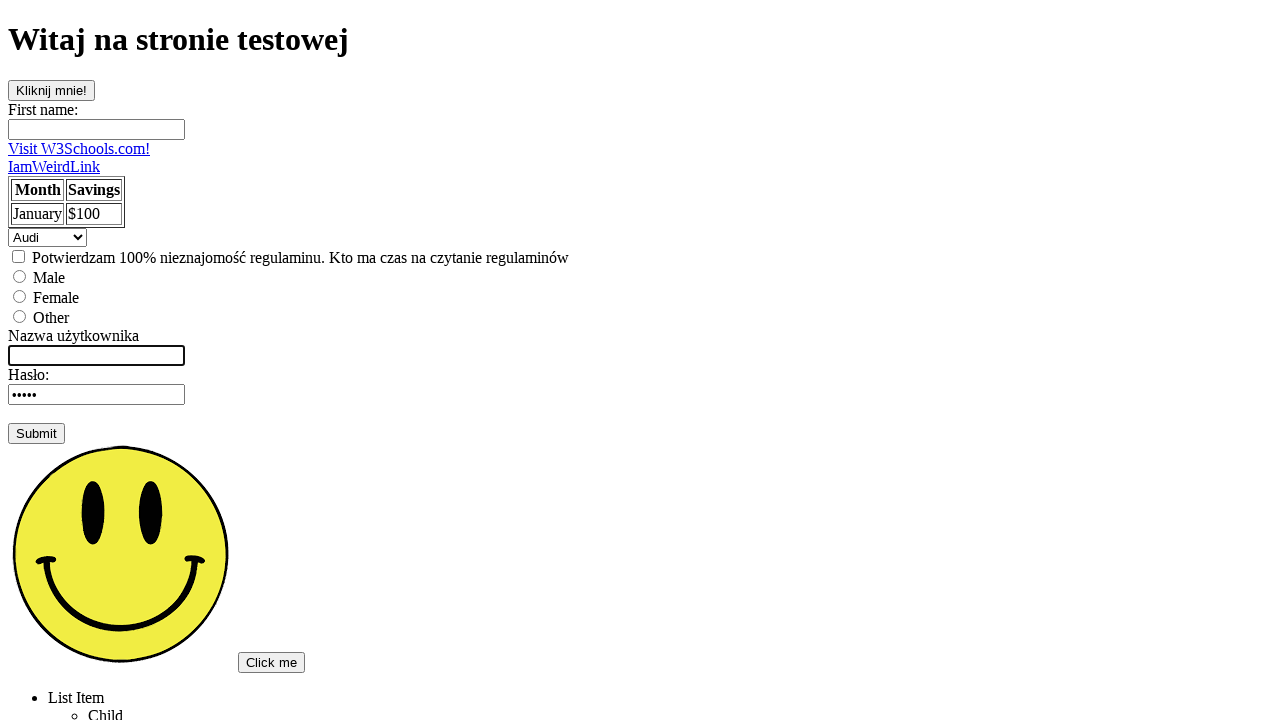

Filled username field with 'admin' on input[name='username']
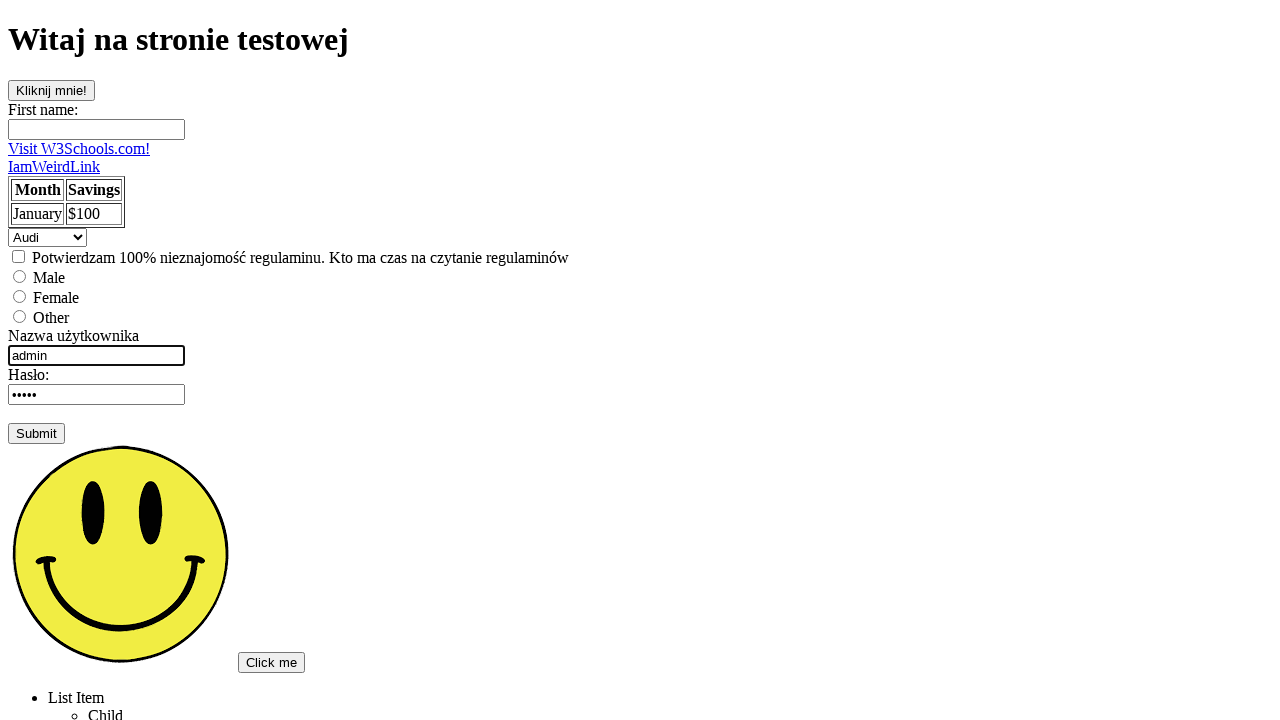

Pressed Tab to move focus to next field on input[name='username']
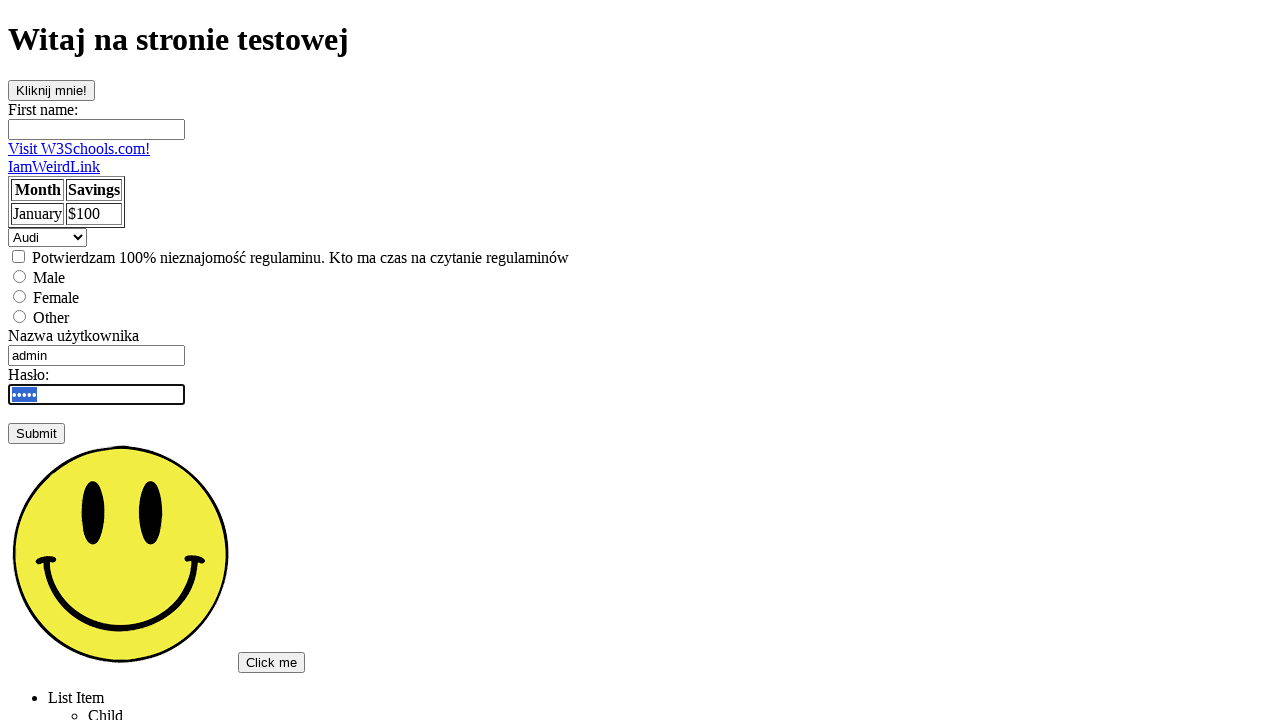

Cleared password field on input[name='password']
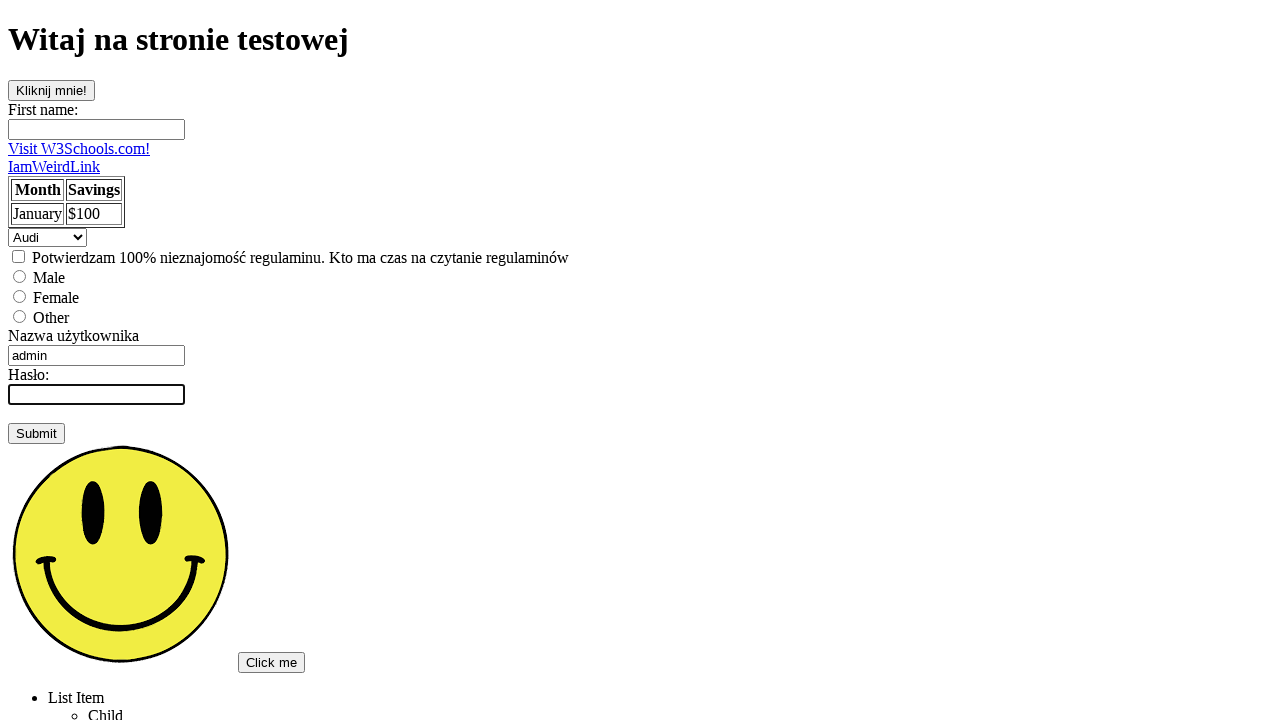

Filled password field with 'aaa' on input[name='password']
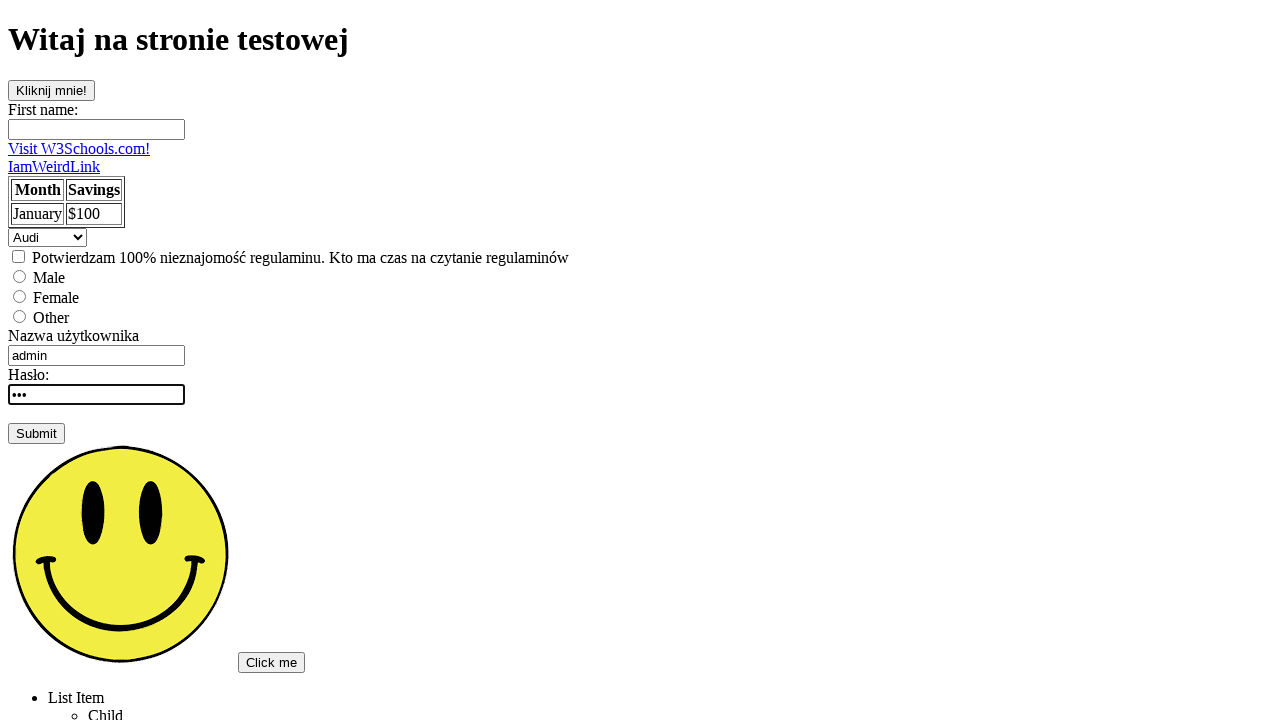

Clicked the checkbox at (18, 256) on input[type='checkbox']
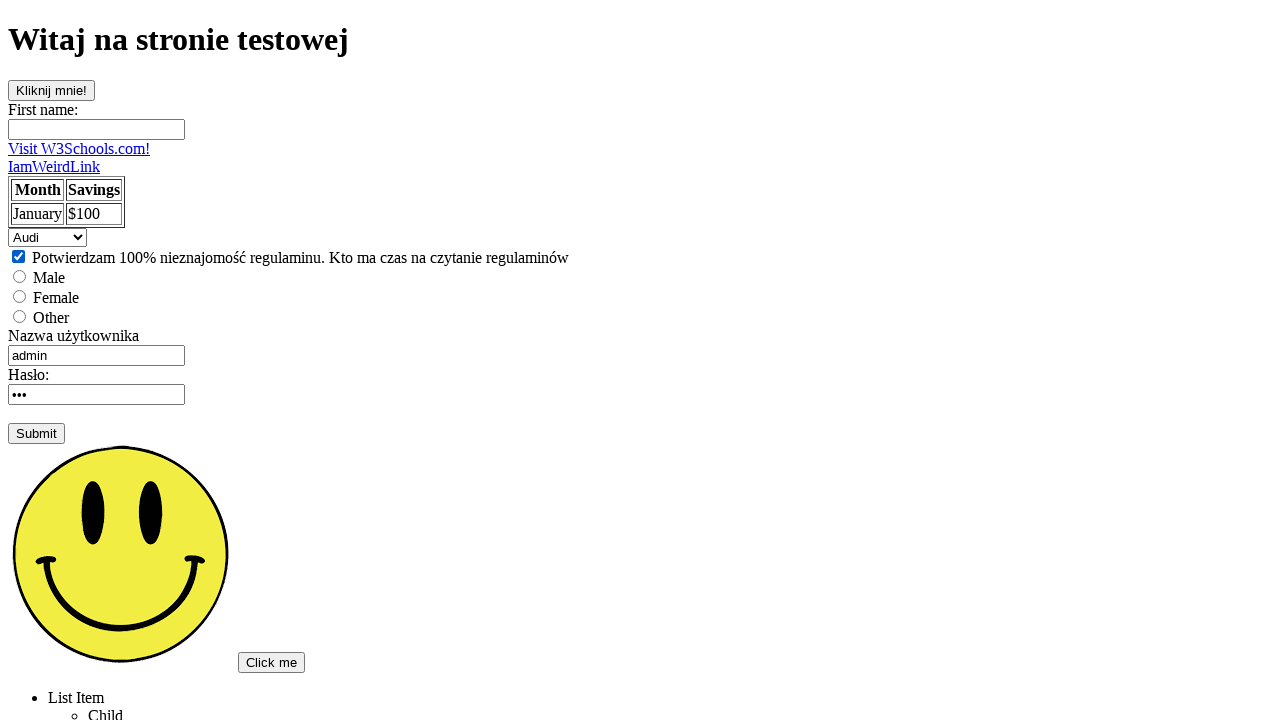

Clicked the male radio button at (20, 276) on input[value='male']
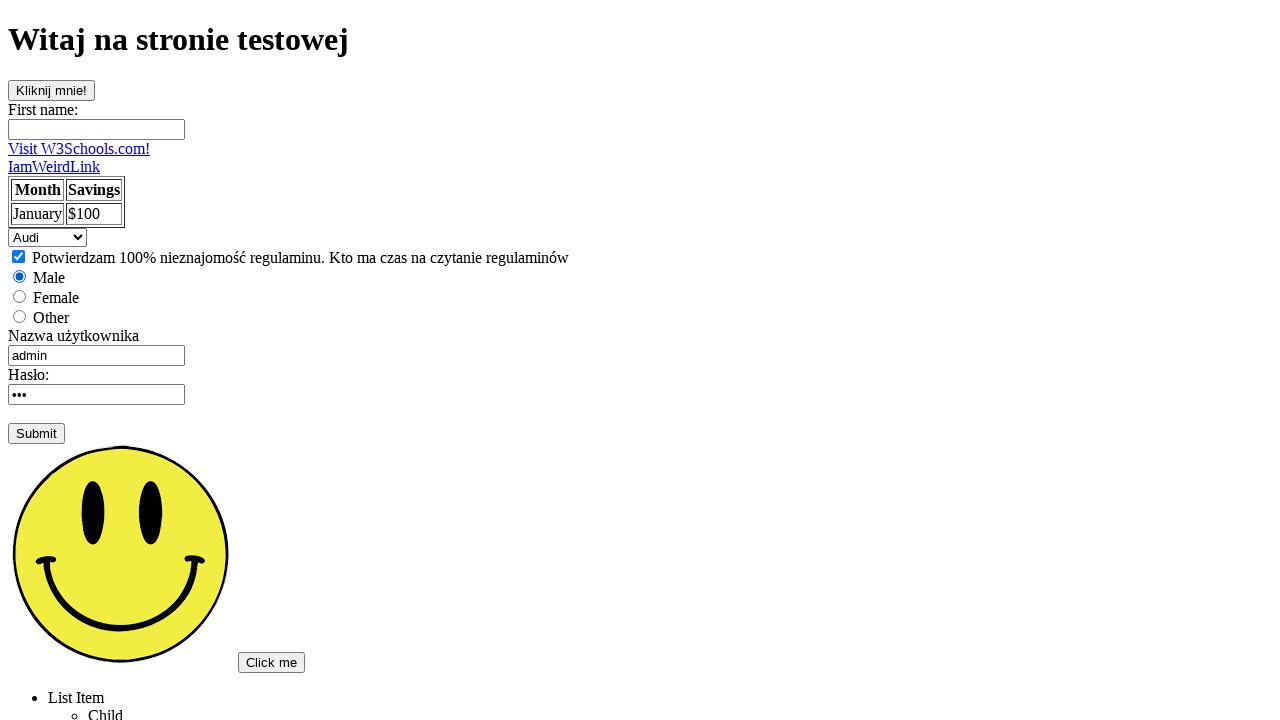

Selected 'saab' from the car dropdown on select
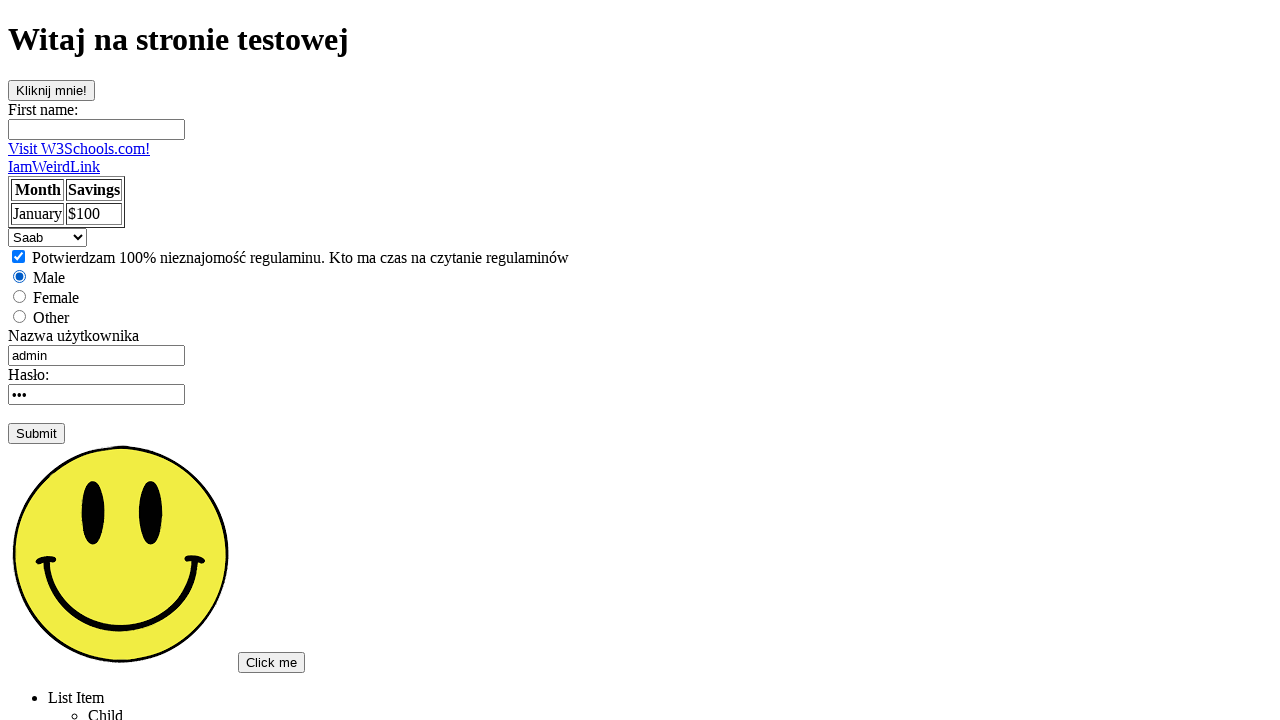

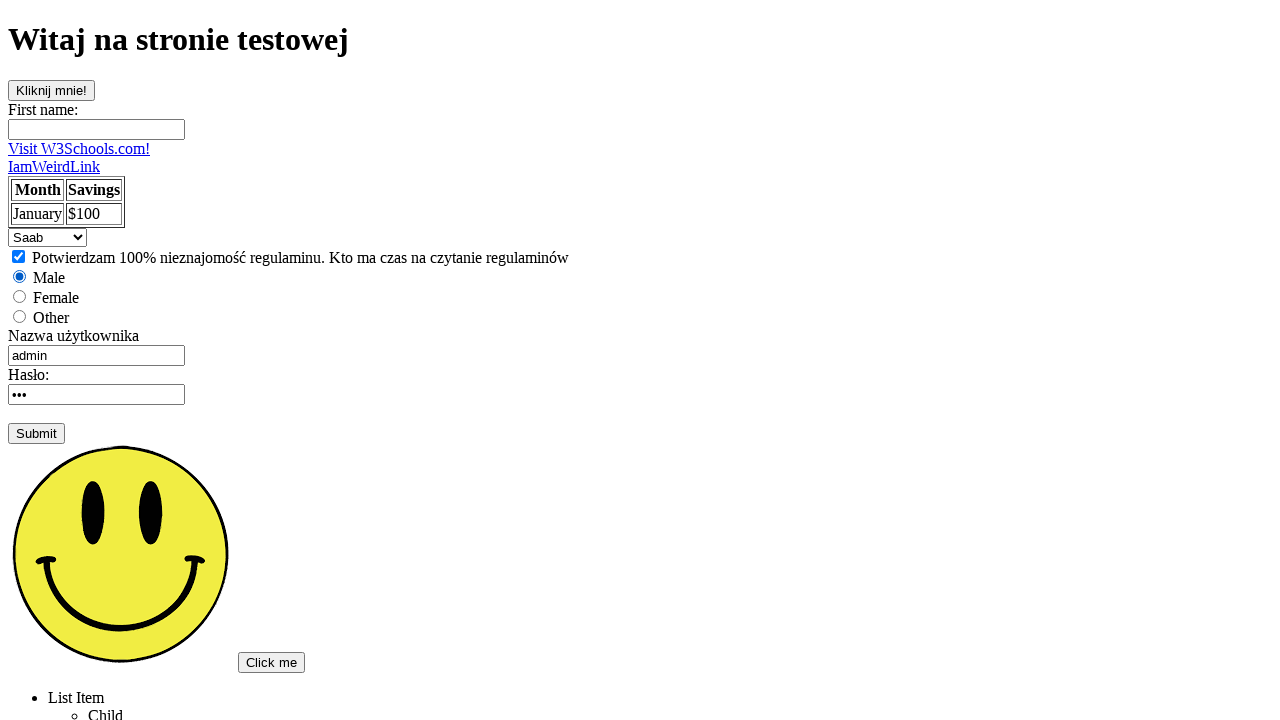